Tests navigation on a Selenium course content page by clicking on a heading element and then clicking a link to a PDF document

Starting URL: http://greenstech.in/selenium-course-content.html

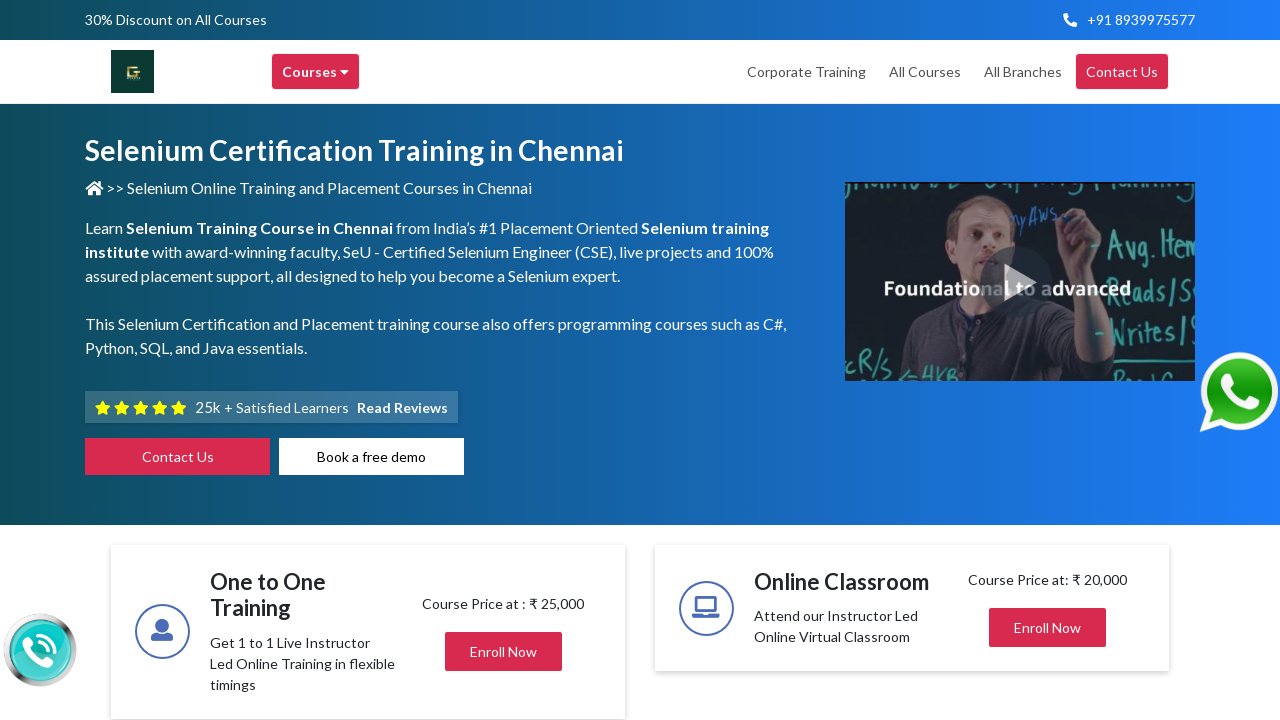

Navigated to Selenium course content page
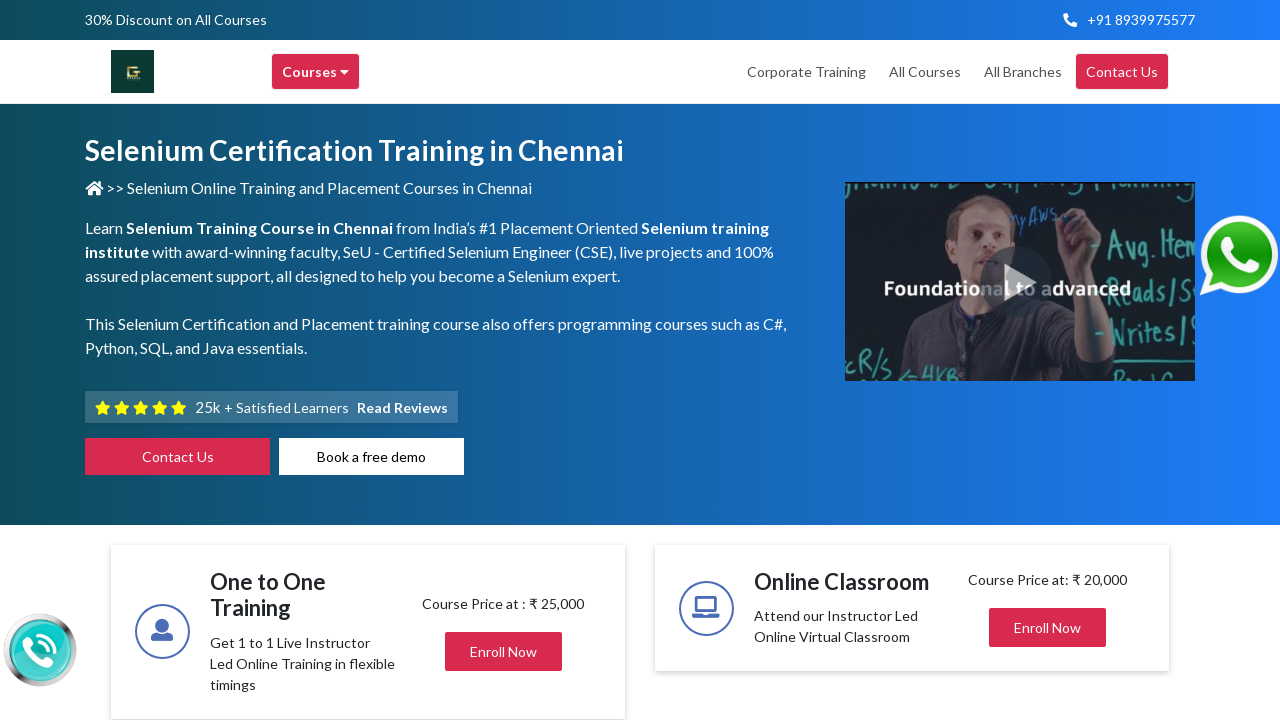

Clicked on heading element with id 'heading20' to expand content at (1048, 361) on xpath=//div[@id='heading20']
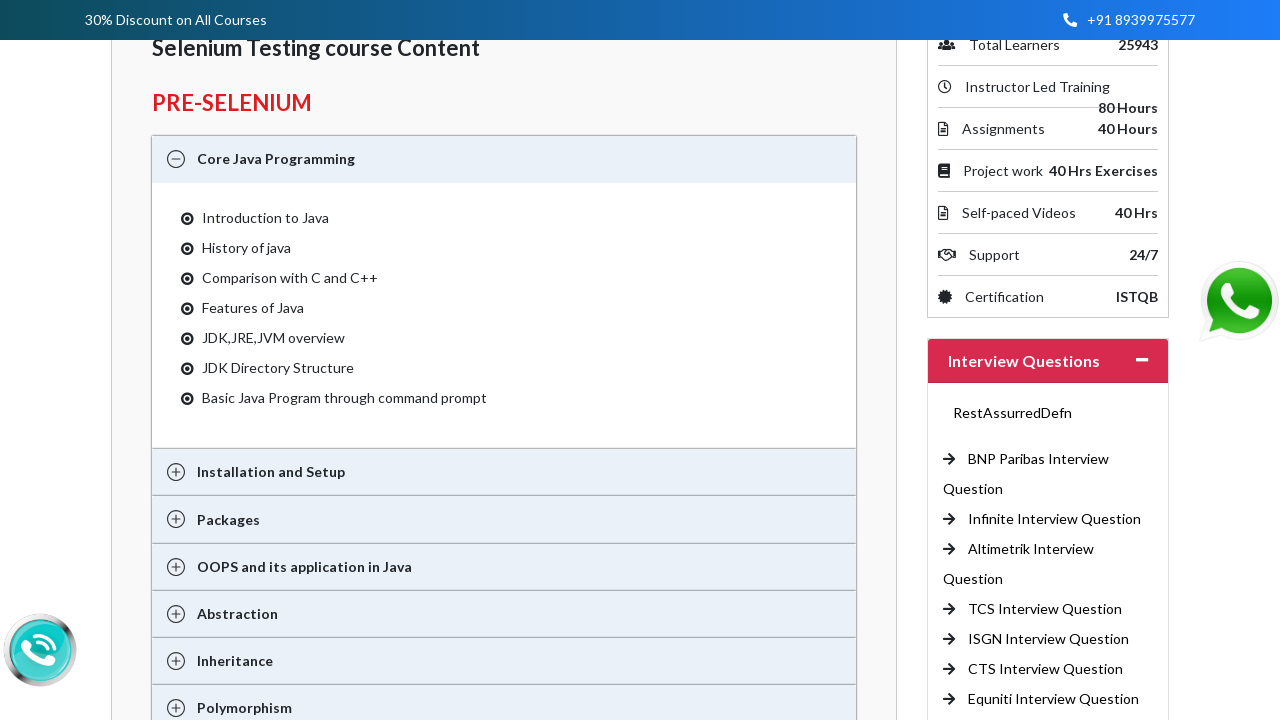

Clicked on PDF link to CTS interview questions document at (1046, 669) on xpath=//a[@href='http://traininginchennai.in/interview-questions/cts.pdf#toolbar
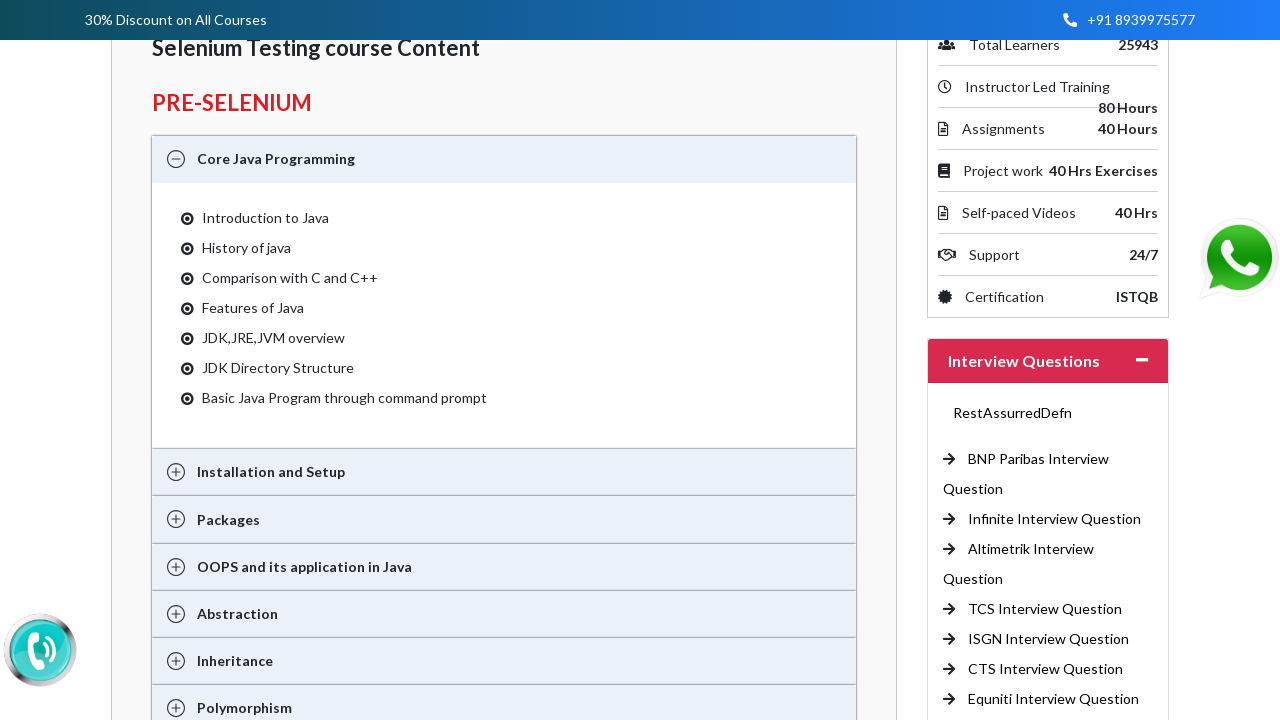

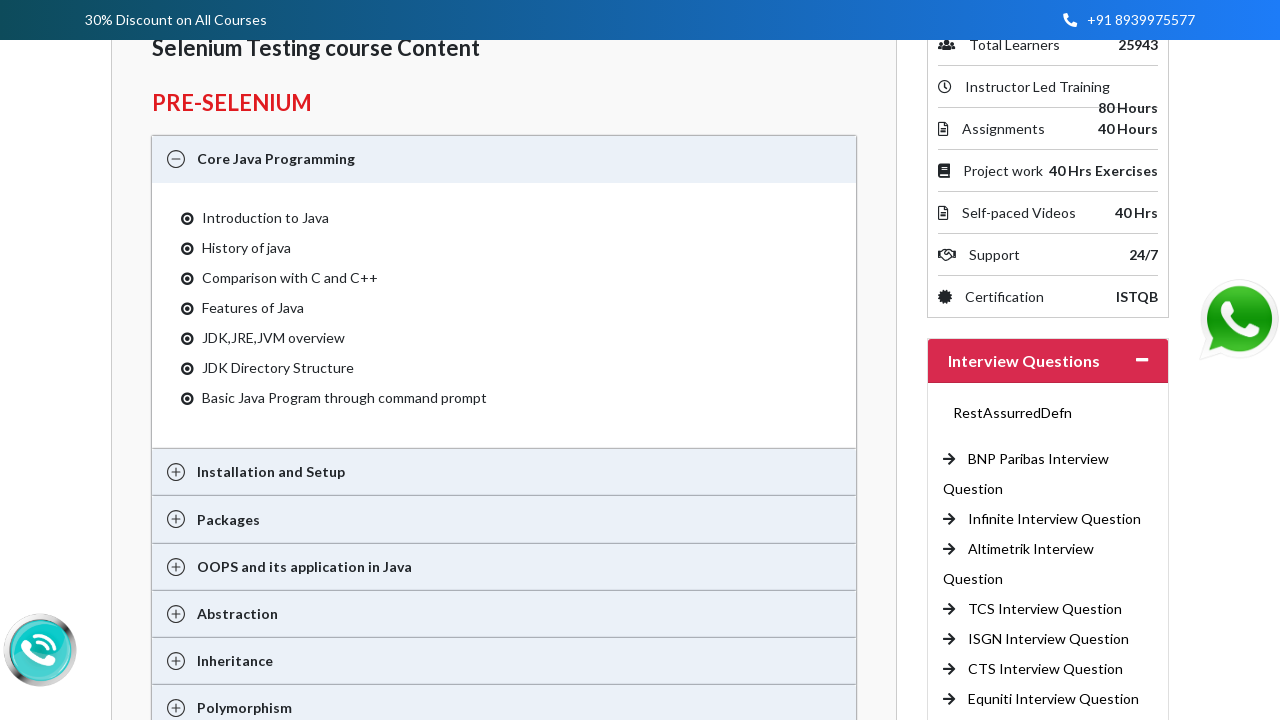